Tests a simple form by filling in first name, last name, city, and country fields using different locator strategies, then submits the form

Starting URL: http://suninjuly.github.io/simple_form_find_task.html

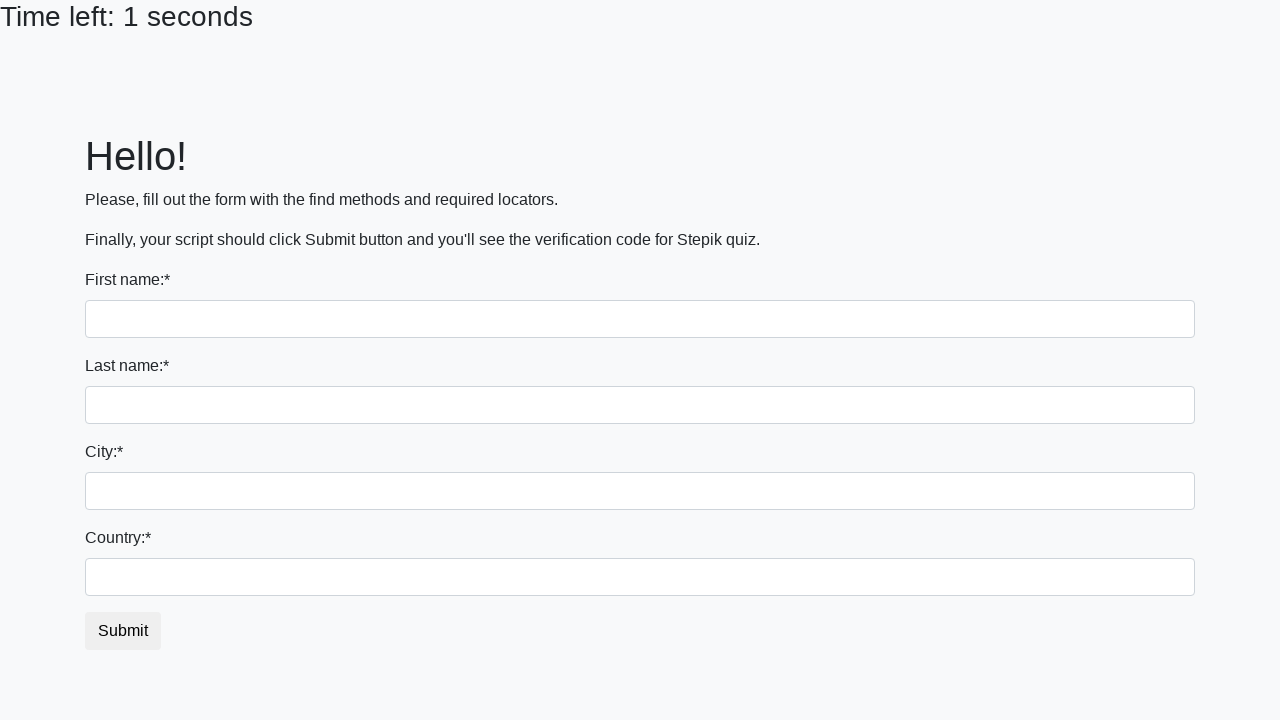

Filled first name field with 'Ivan' on input
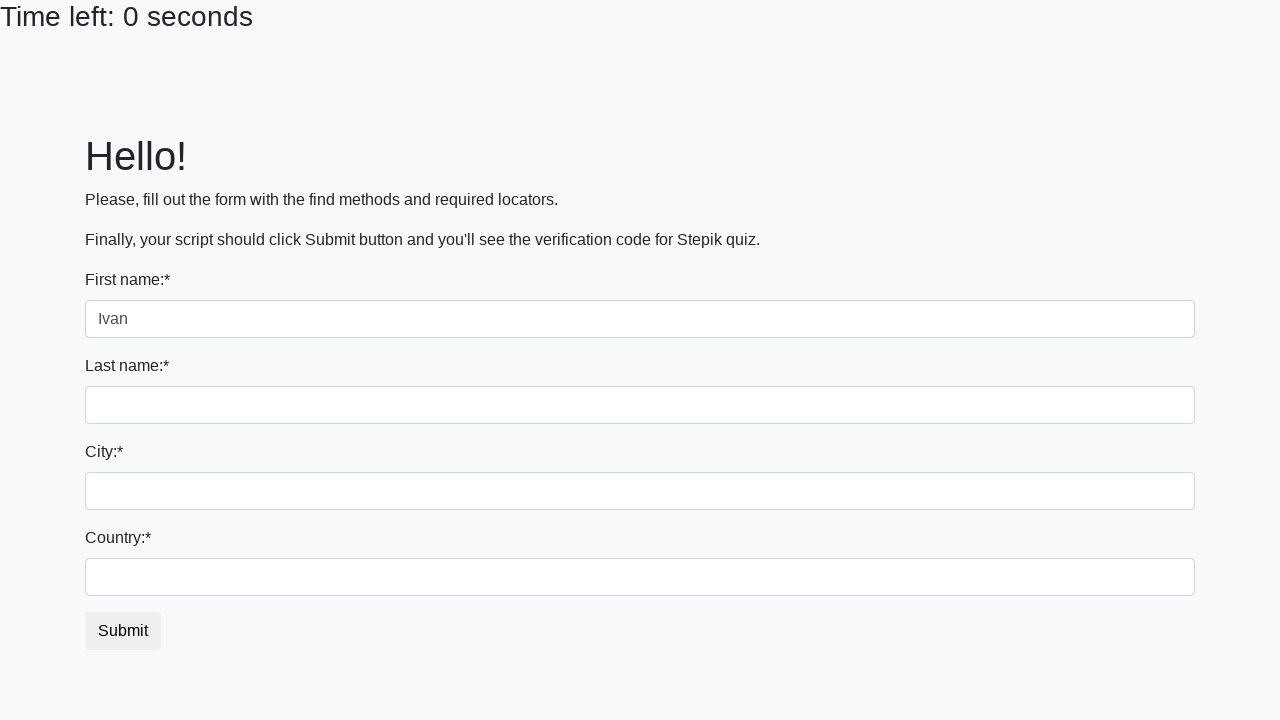

Filled last name field with 'Petrov' on input[name='last_name']
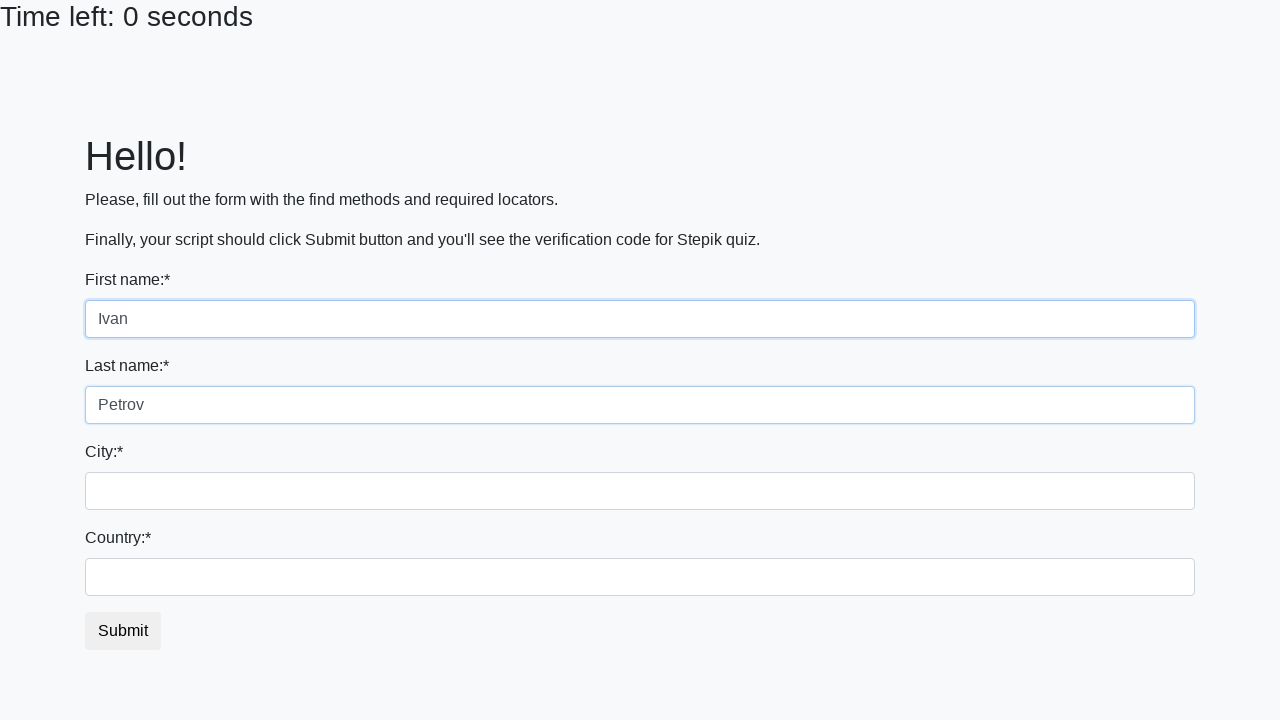

Filled city field with 'Smolensk' on .form-control.city
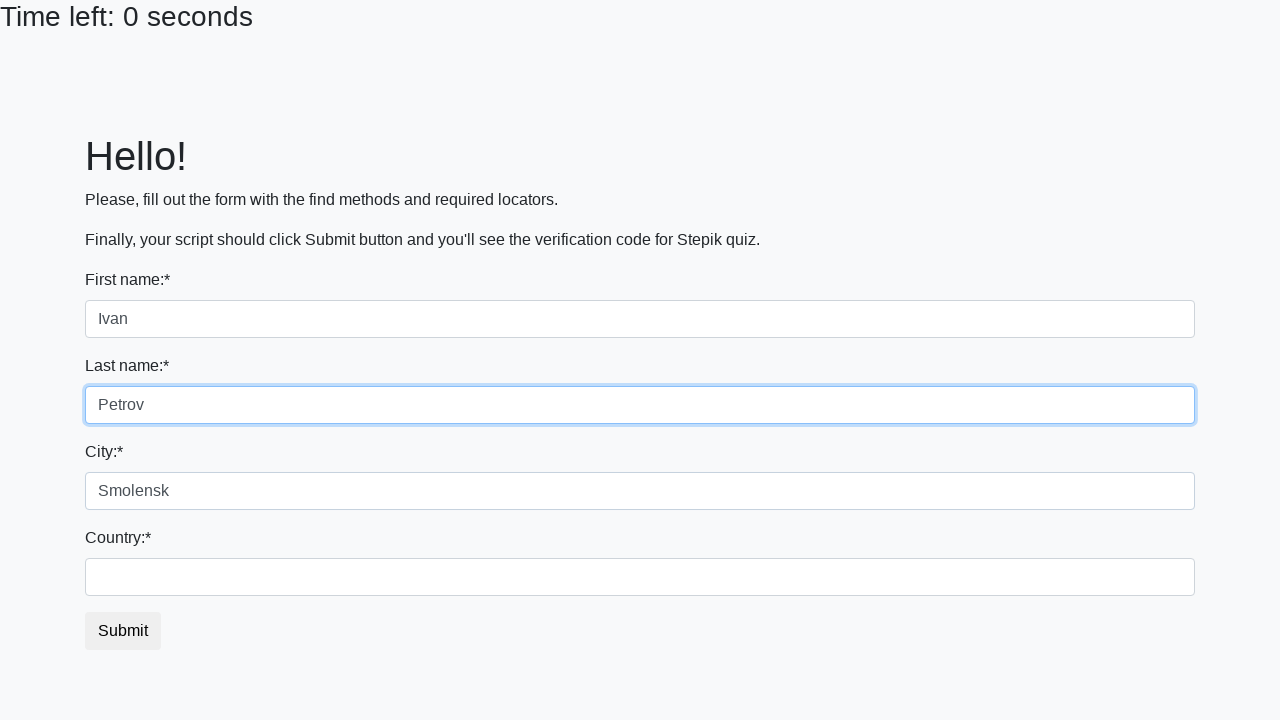

Filled country field with 'Russia' on #country
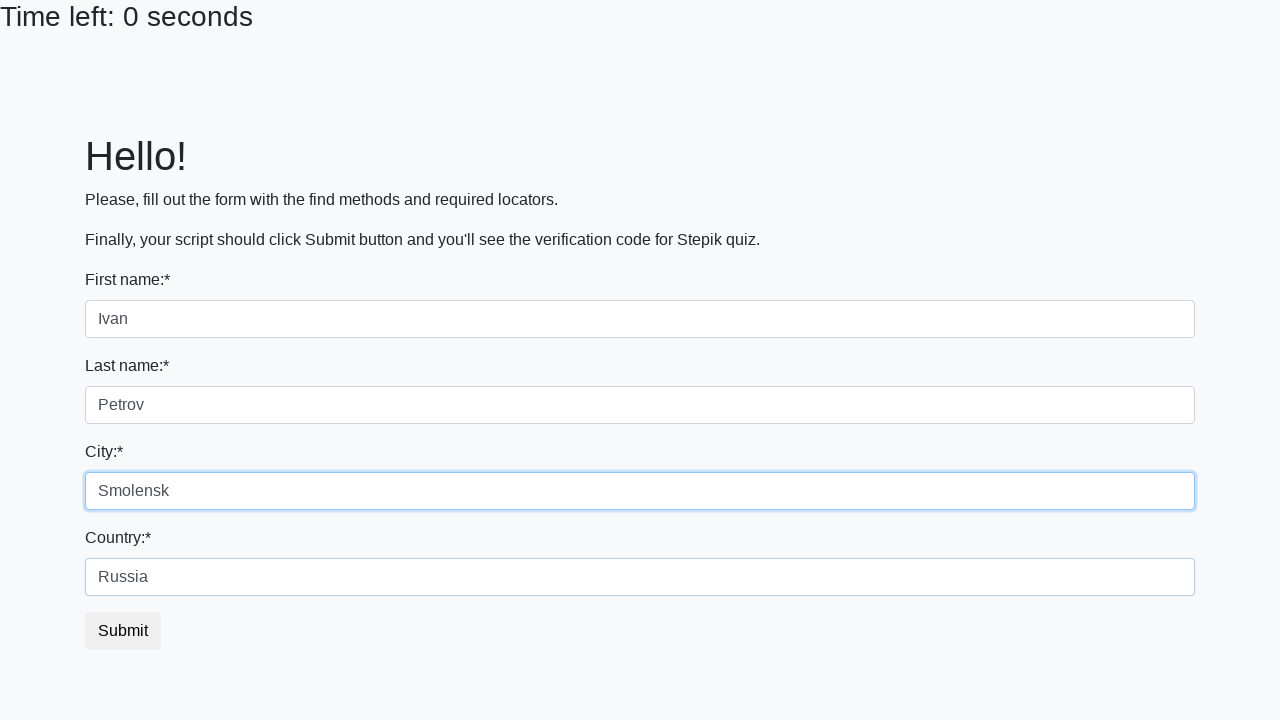

Clicked submit button at (123, 631) on button.btn
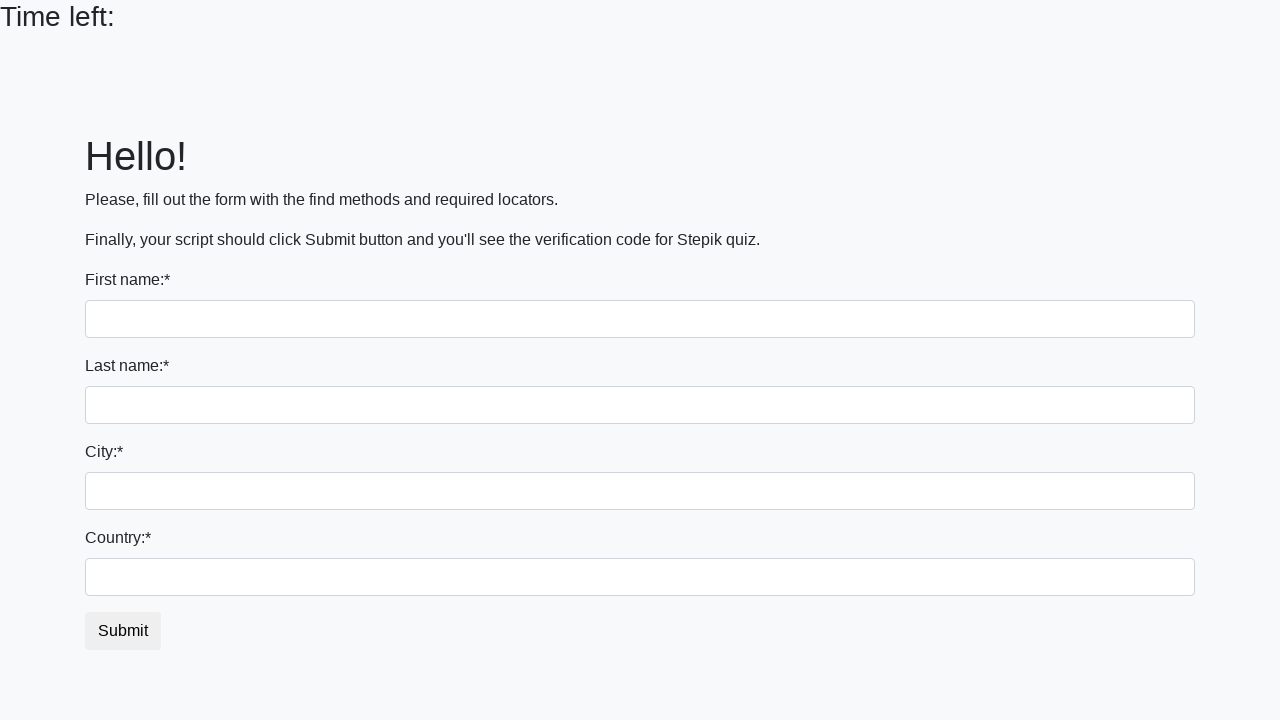

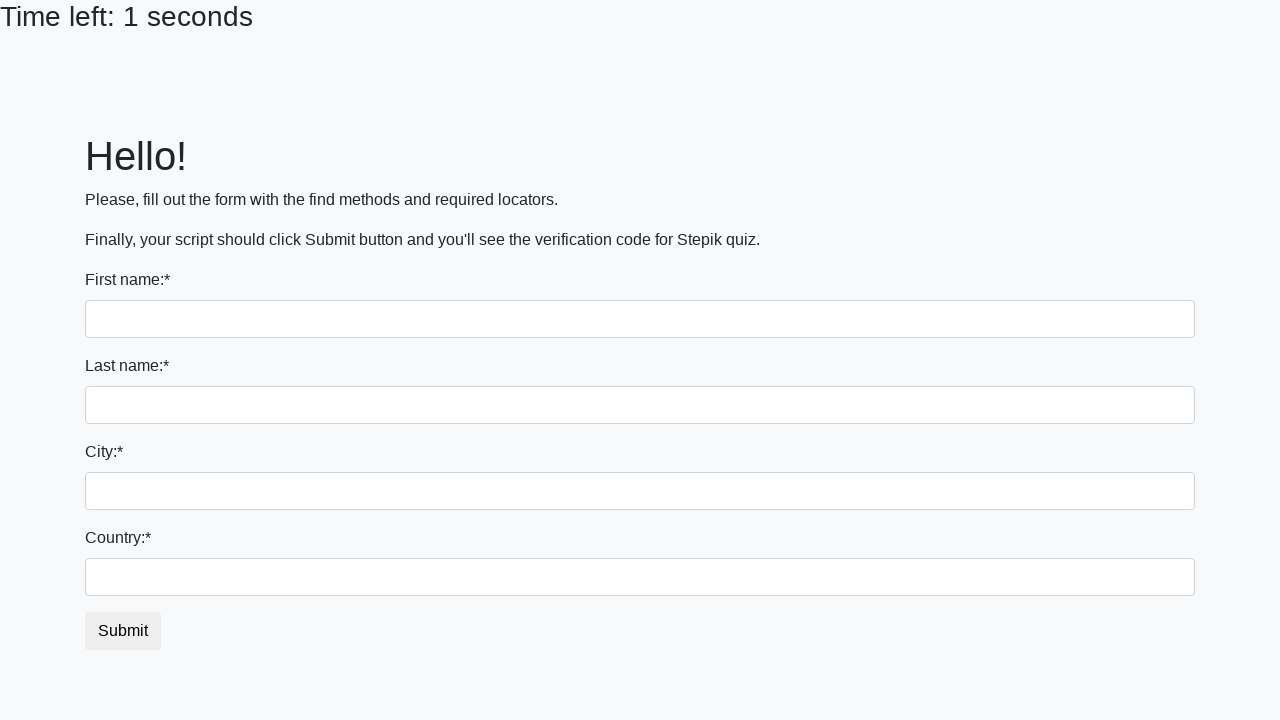